Tests registration form submission with weak password and handles failure alert

Starting URL: http://automationbykrishna.com/

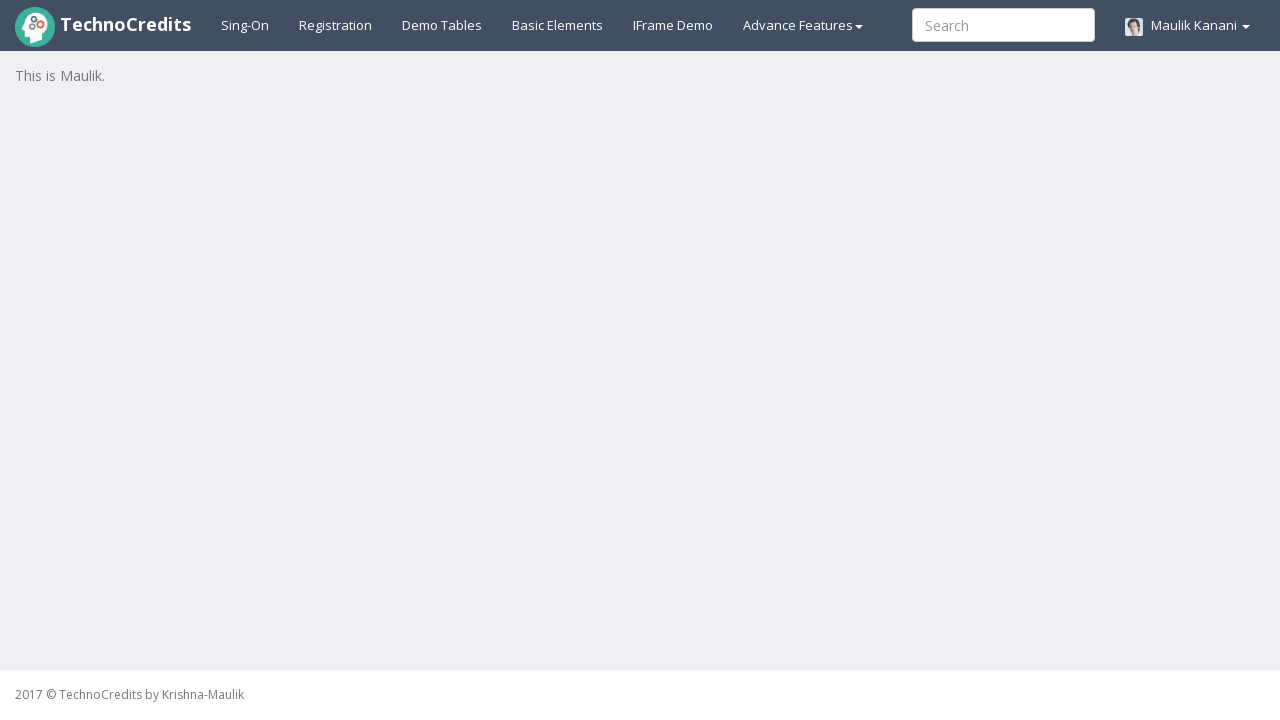

Clicked on Registration menu link at (336, 25) on a:has-text('Registration')
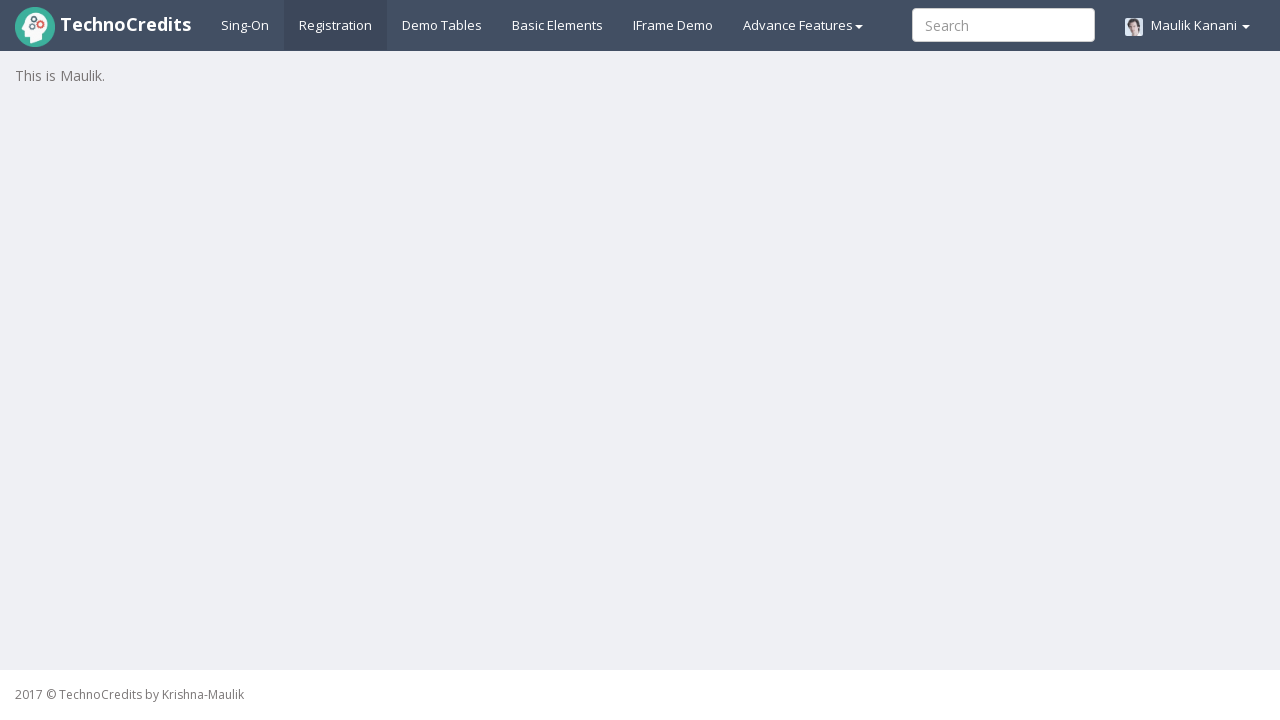

Waited for registration page to load (3 seconds)
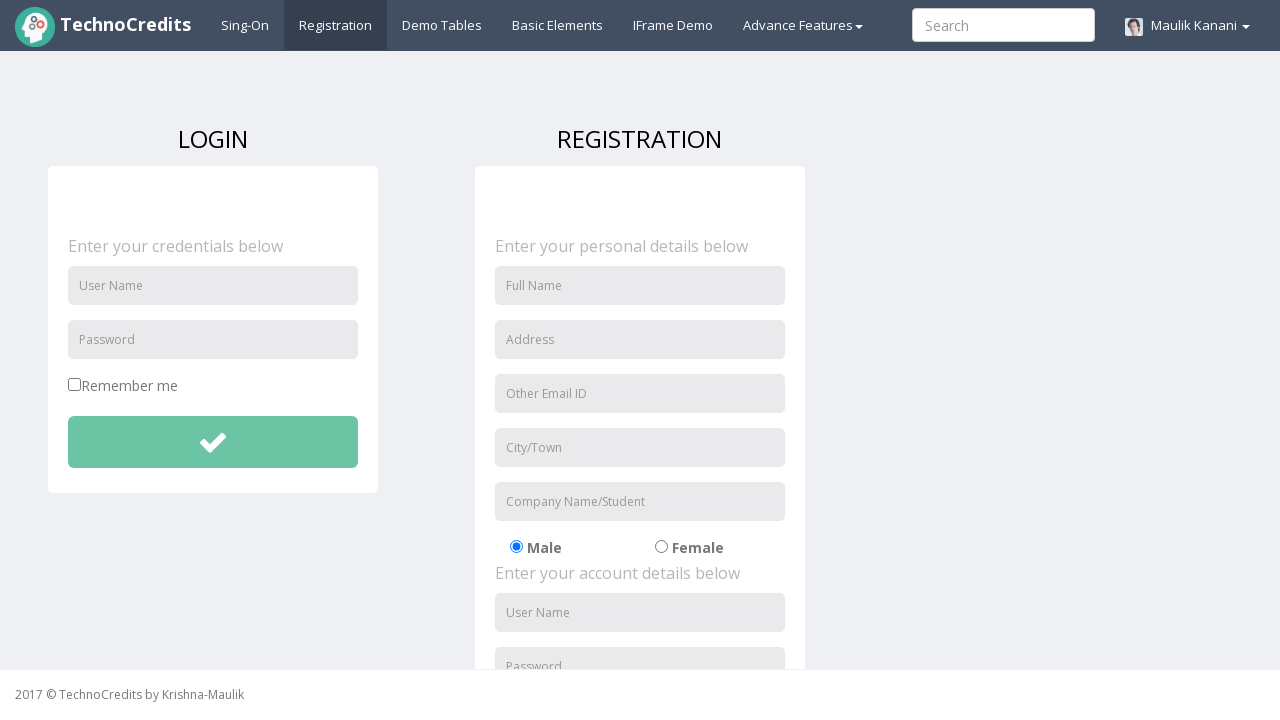

Filled username field with 'Varun' on input#unameSignin
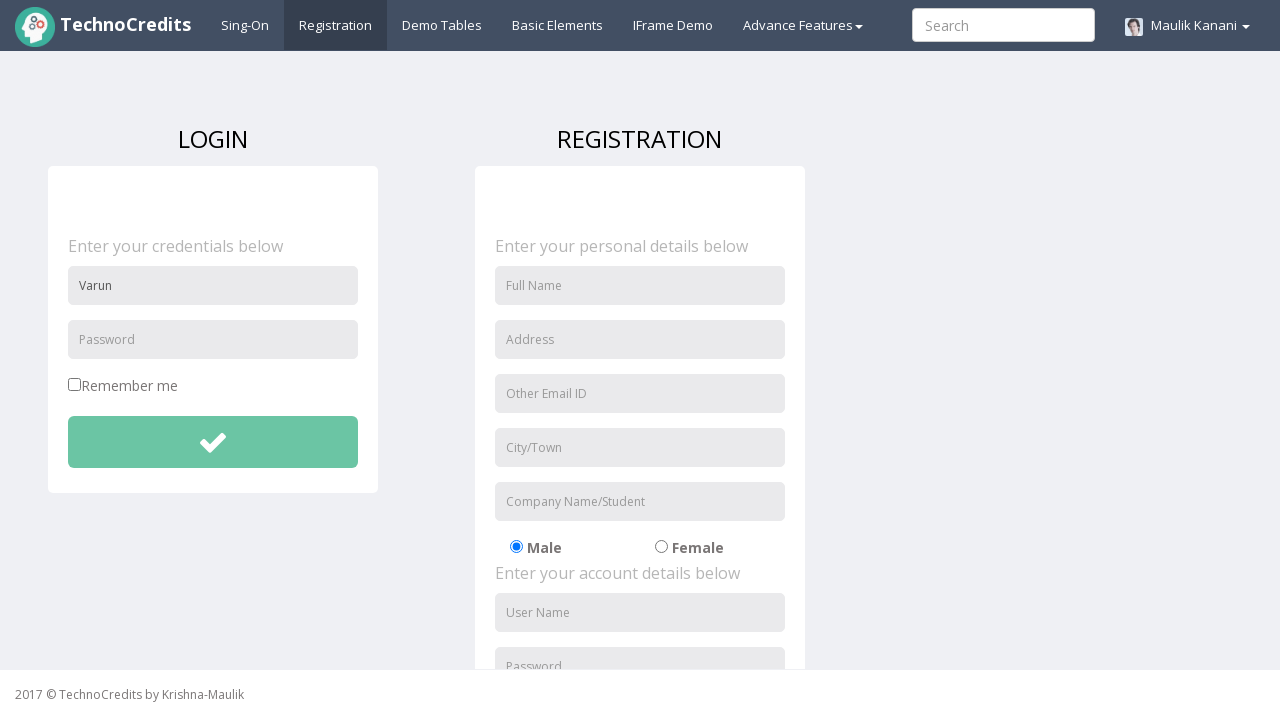

Filled password field with weak password 'Josh' on input#pwdSignin
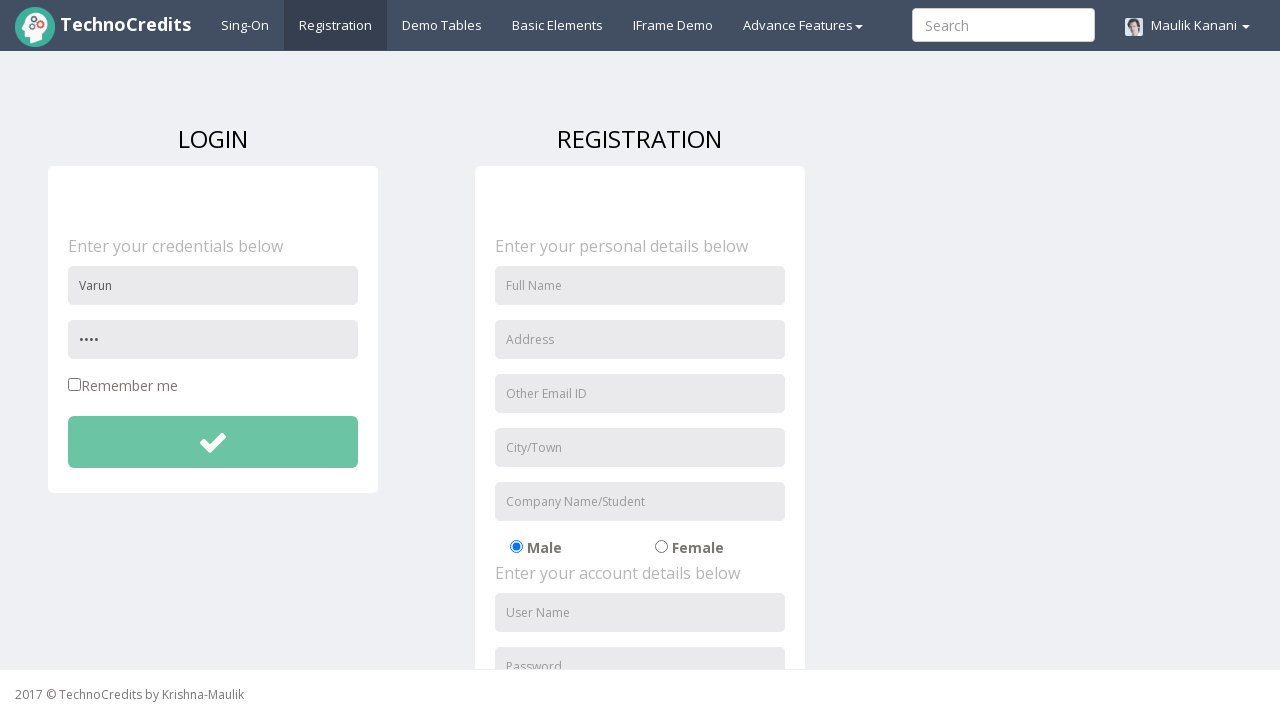

Clicked submit button to submit registration form at (213, 442) on button#btnsubmitdetails
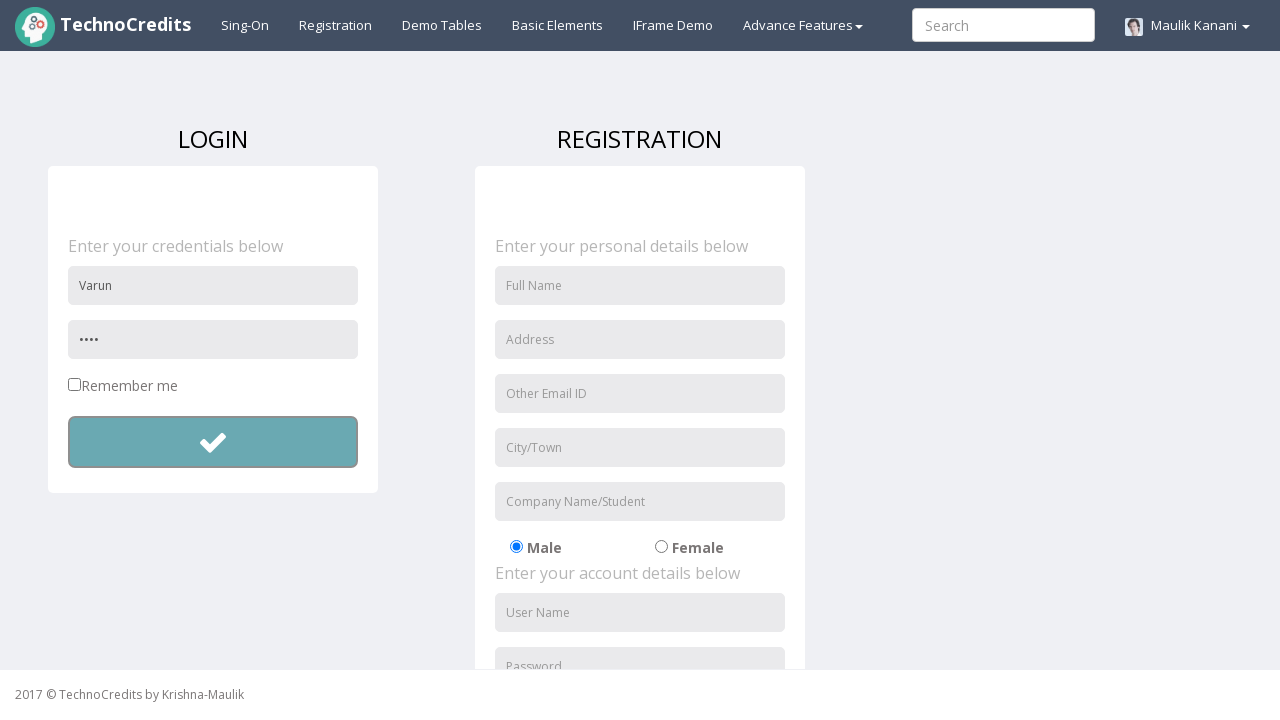

Set up handler to dismiss alert dialog on weak password failure
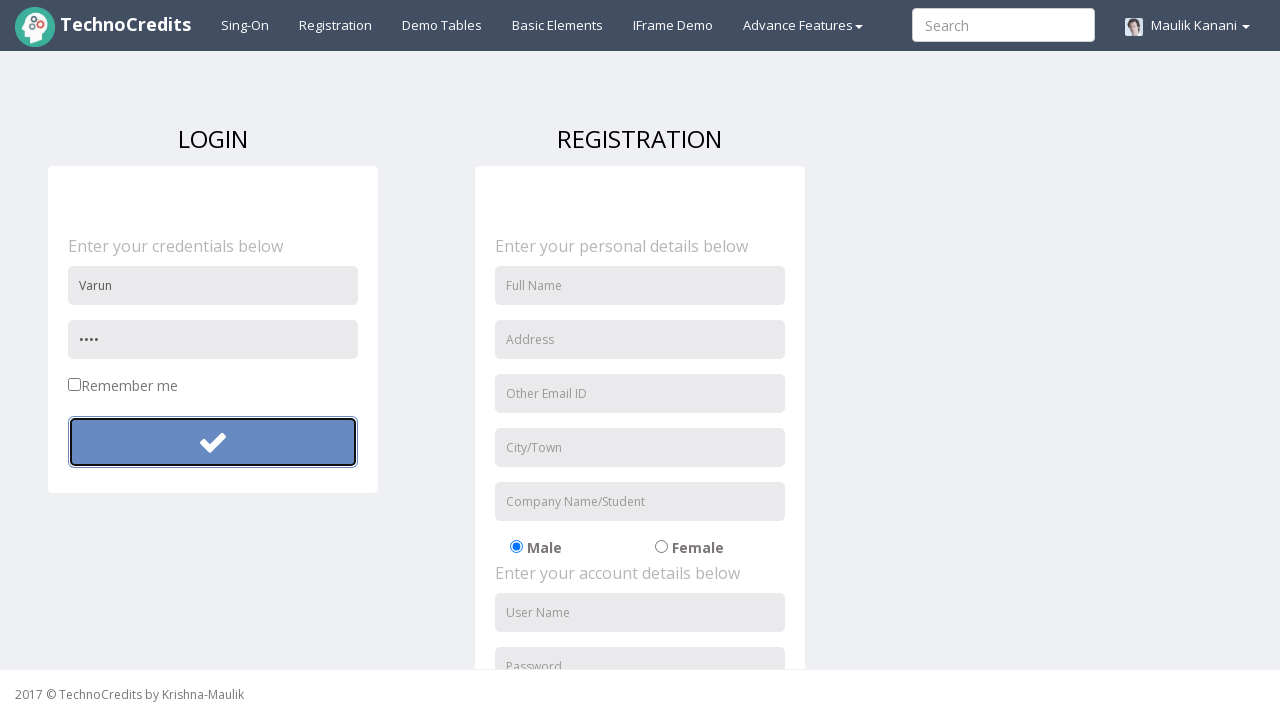

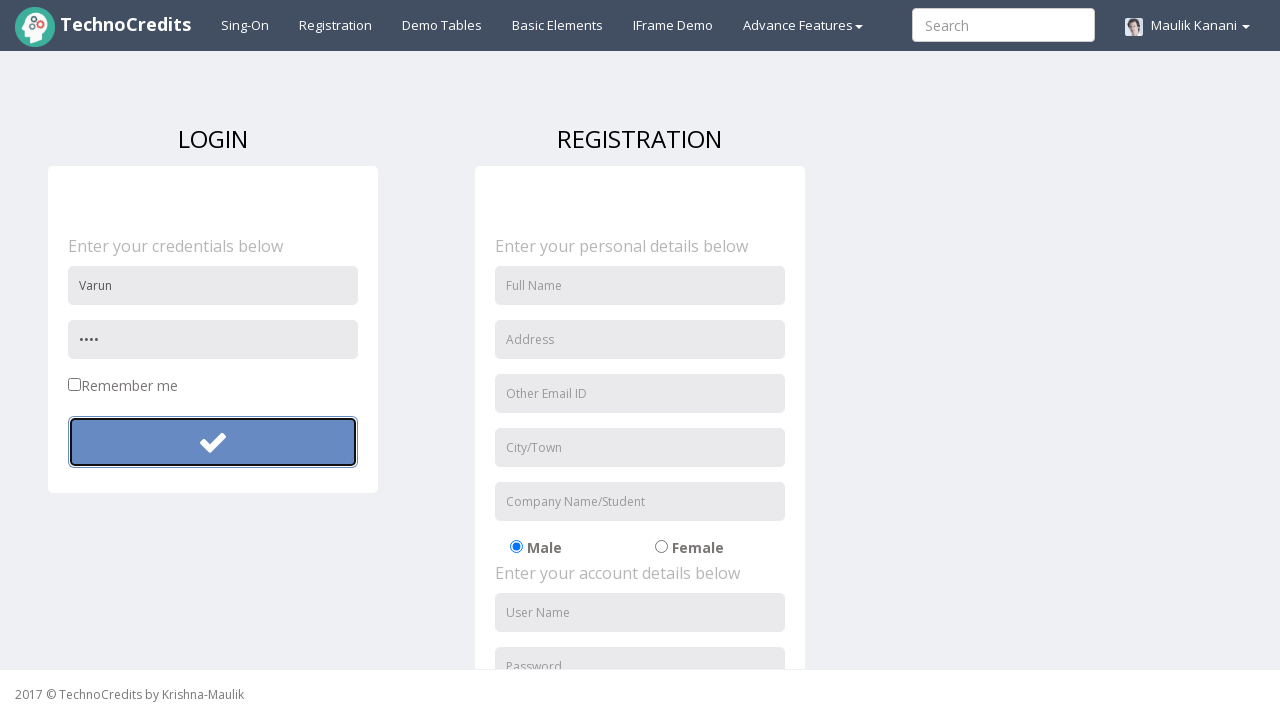